Tests JavaScript alert handling by clicking the JS Confirm button, accepting the alert dialog, and verifying the result message is displayed.

Starting URL: https://the-internet.herokuapp.com/

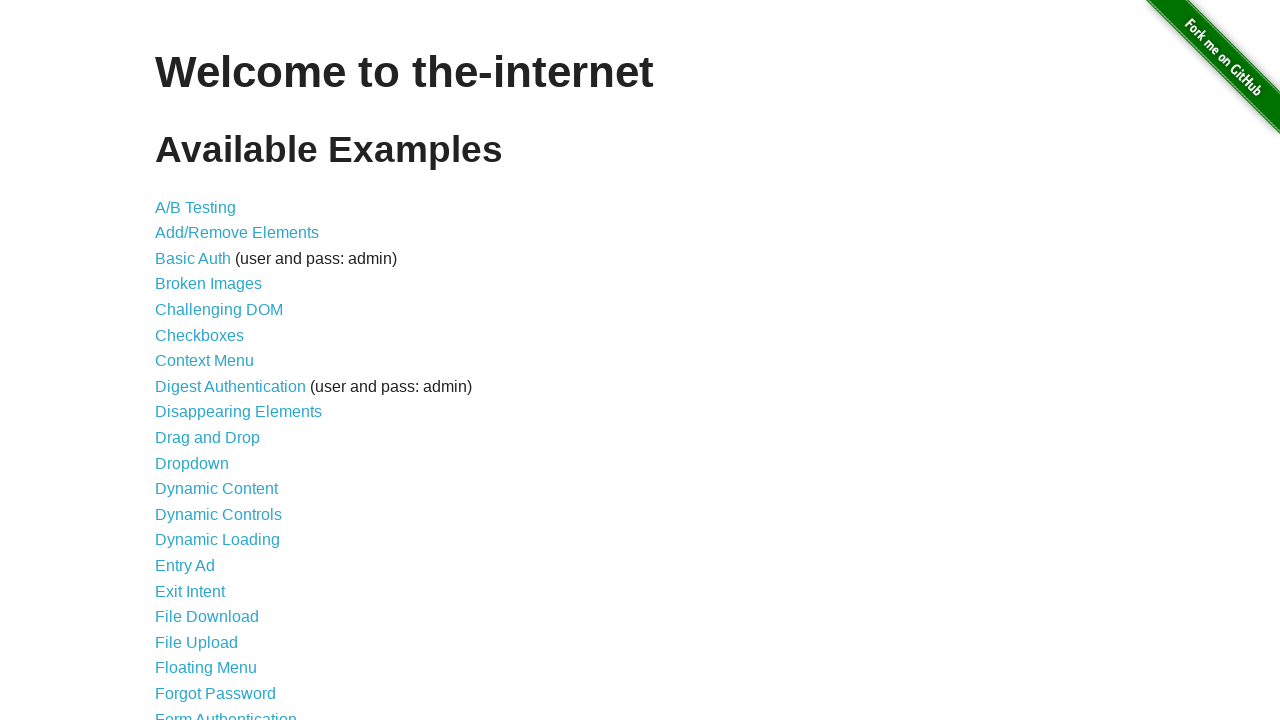

Clicked on JavaScript Alerts link at (214, 361) on text=JavaScript Alerts
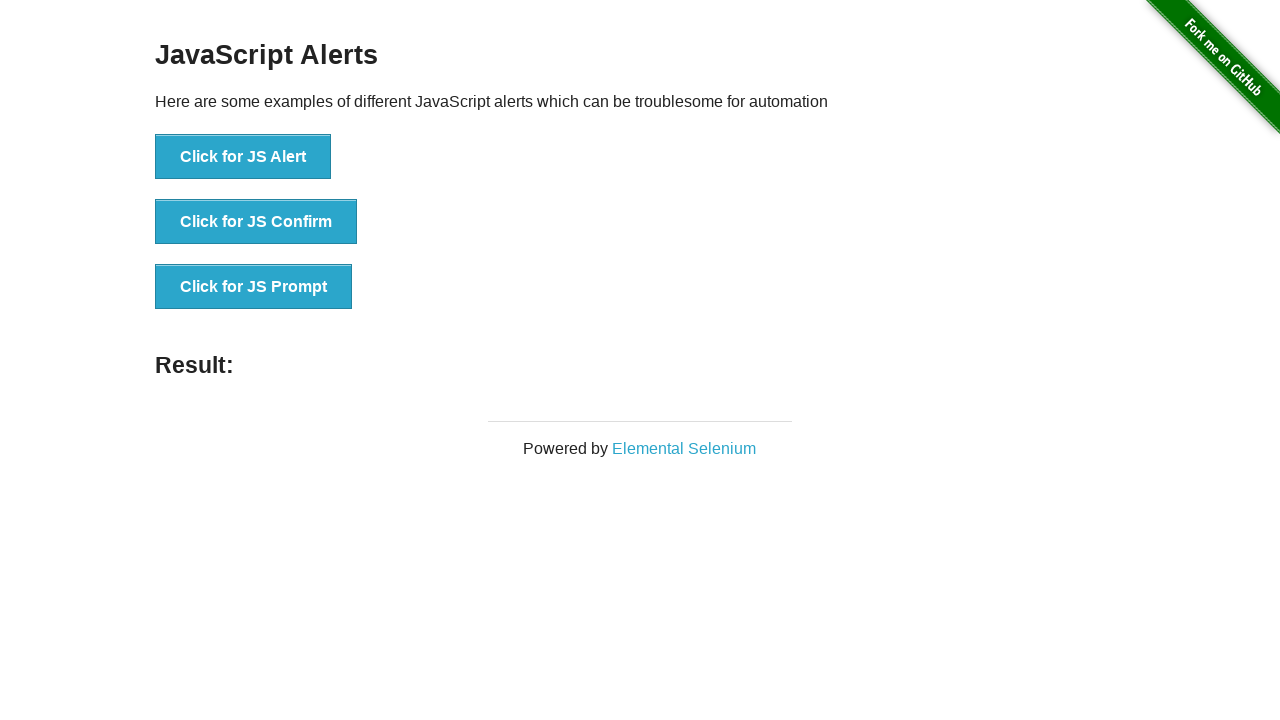

Set up dialog handler to accept confirm dialogs
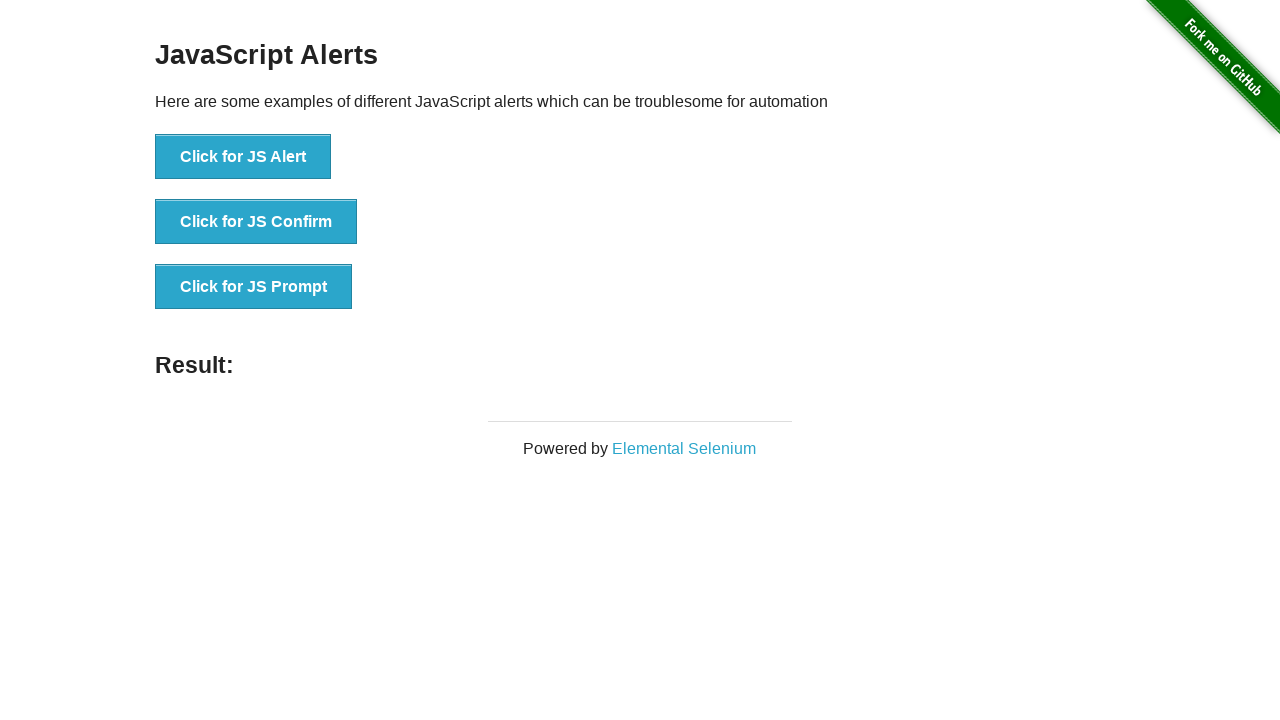

JS Confirm button selector loaded
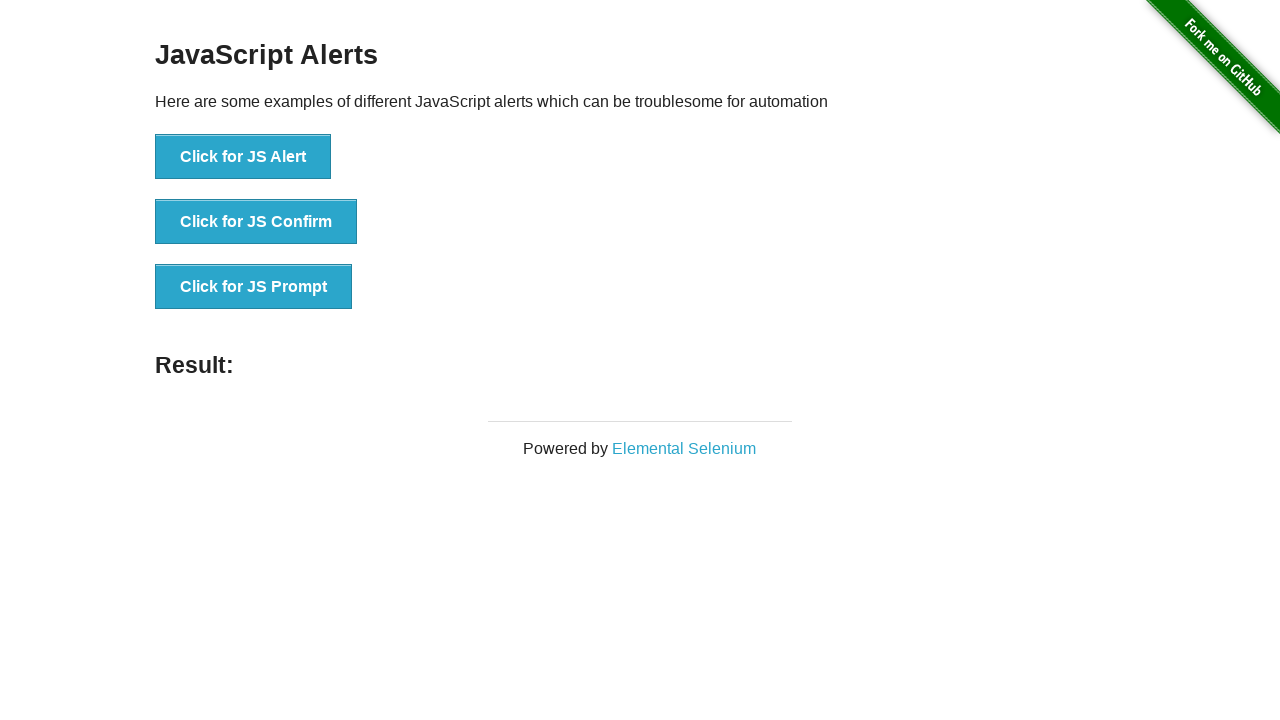

Clicked the JS Confirm button at (256, 222) on xpath=//button[text()='Click for JS Confirm']
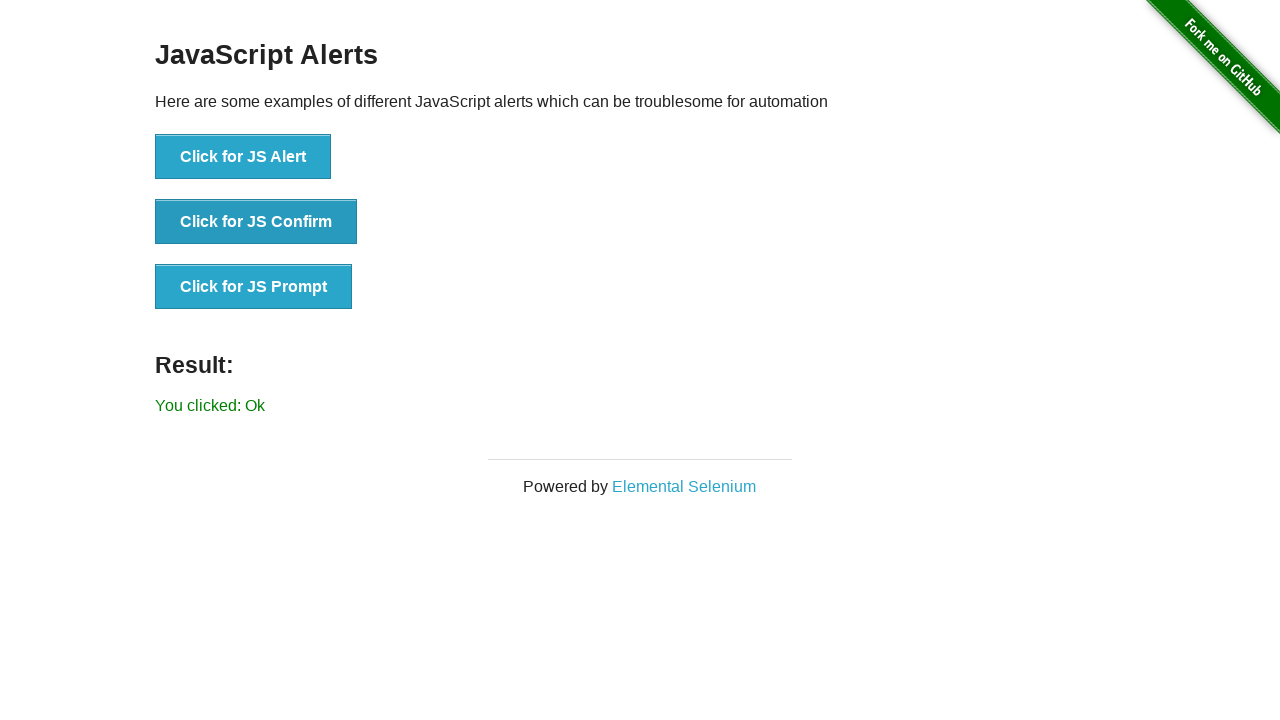

Result message displayed after accepting alert dialog
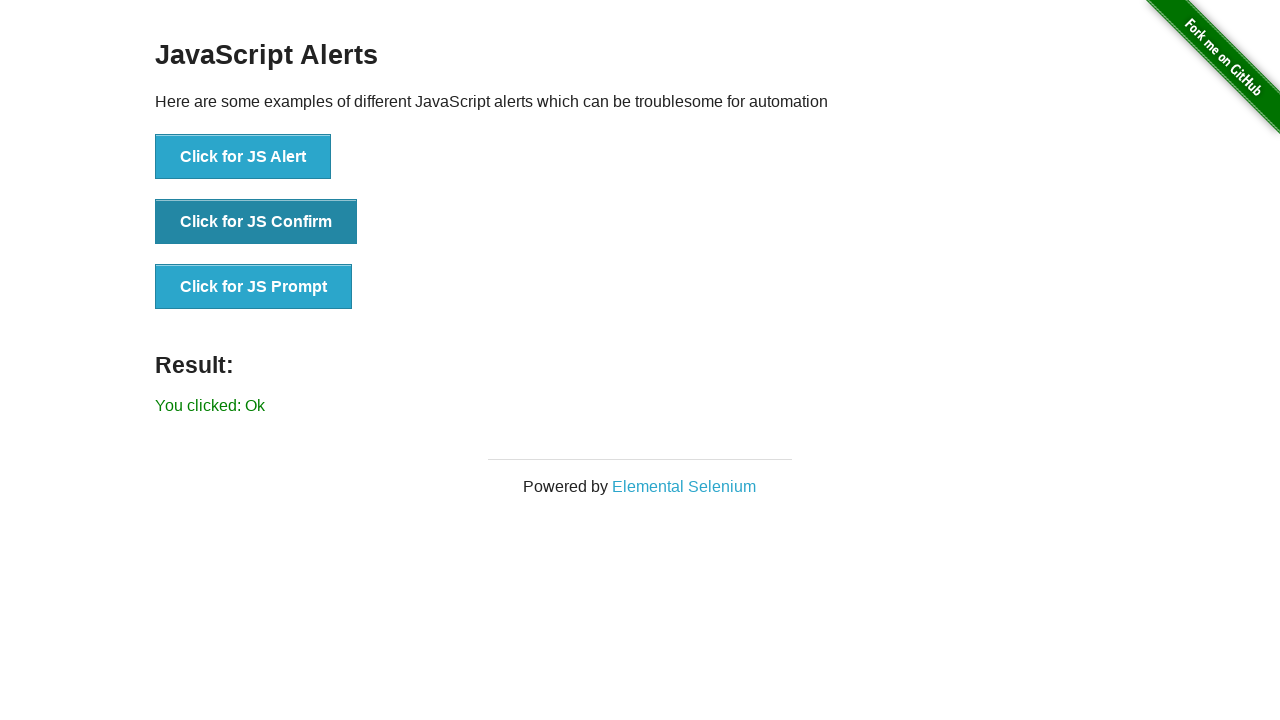

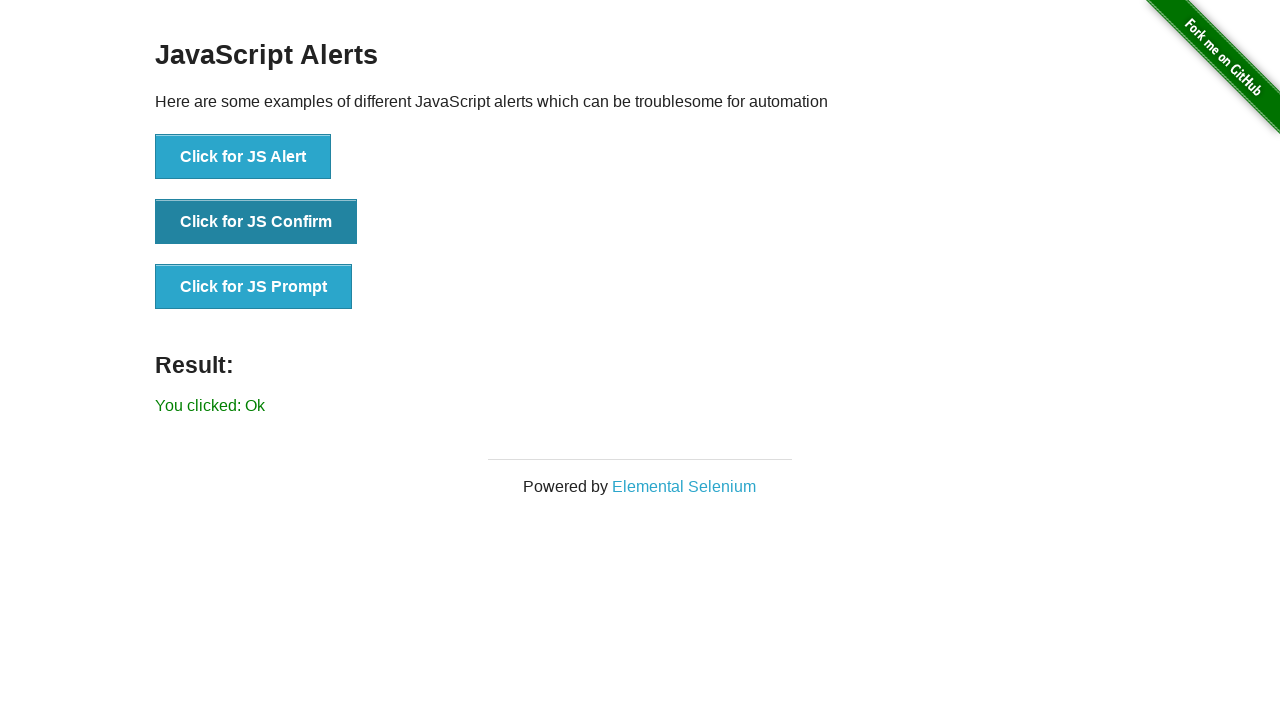